Tests a user registration form by filling in personal details including first name, last name, and address fields on a demo automation testing website.

Starting URL: http://demo.automationtesting.in/Register.html

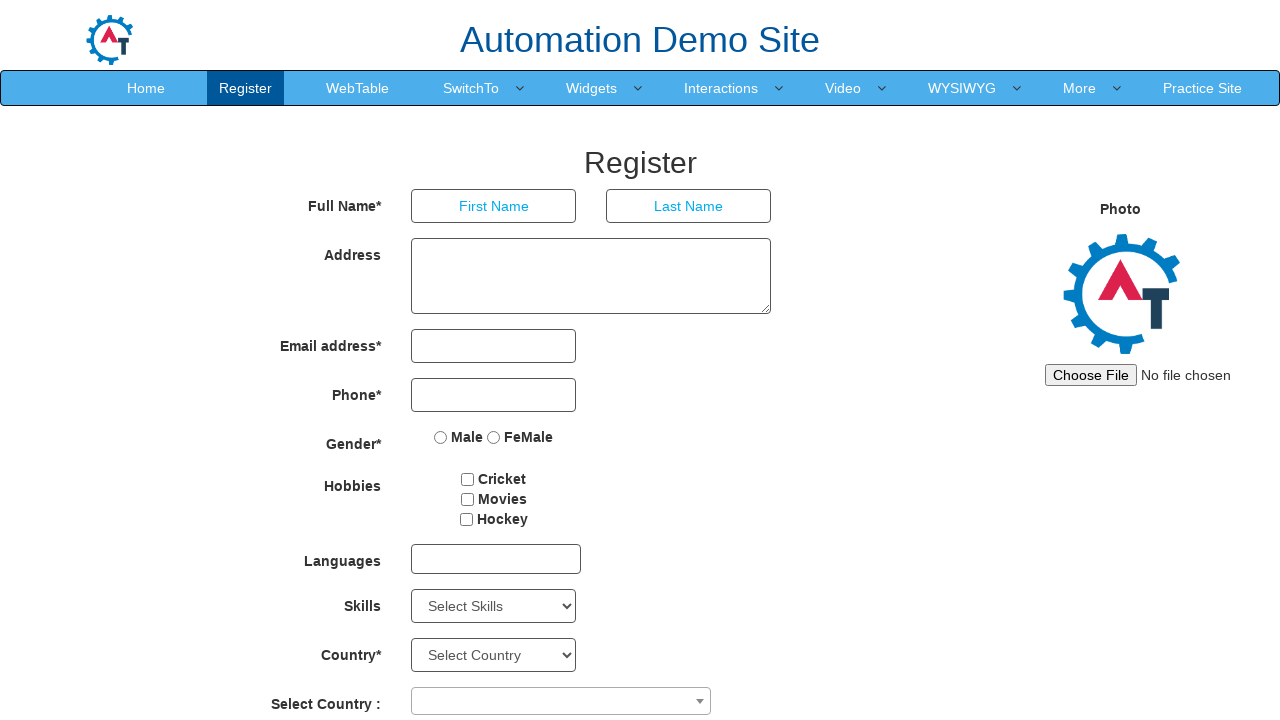

Filled first name field with 'Ujjawal' on input[ng-model='FirstName']
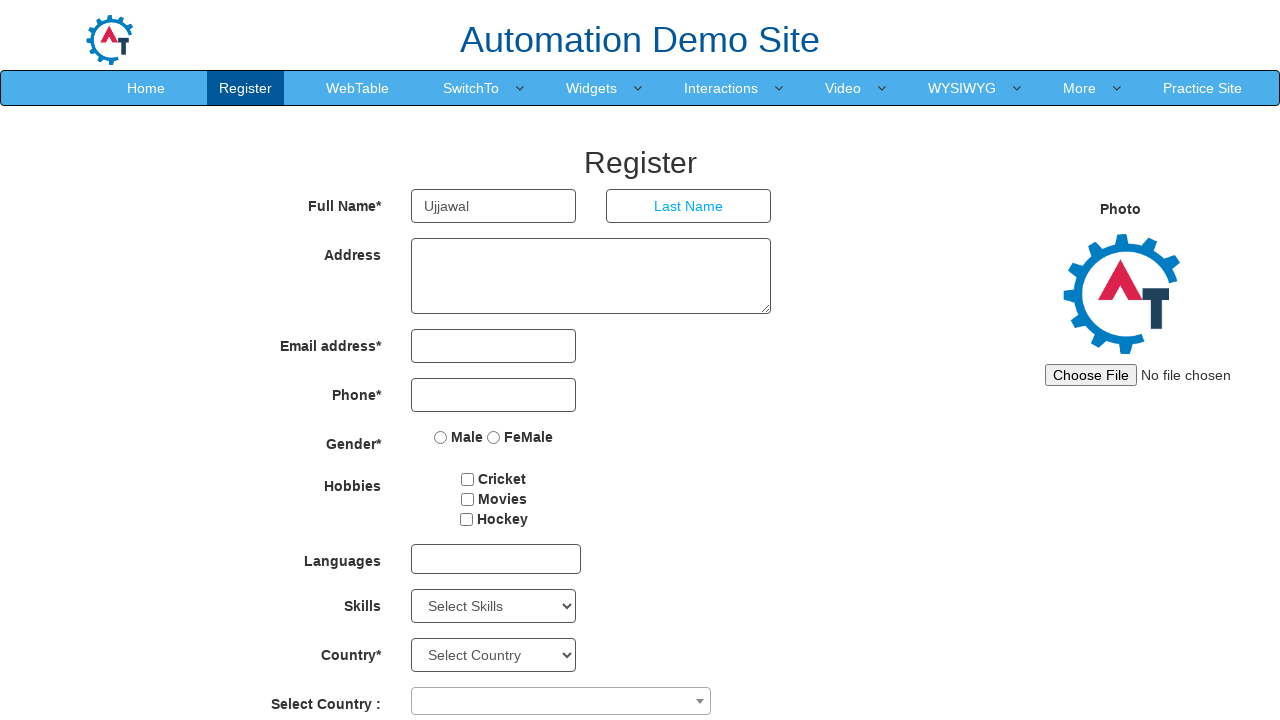

Filled last name field with 'Tripathy' on input[ng-model='LastName']
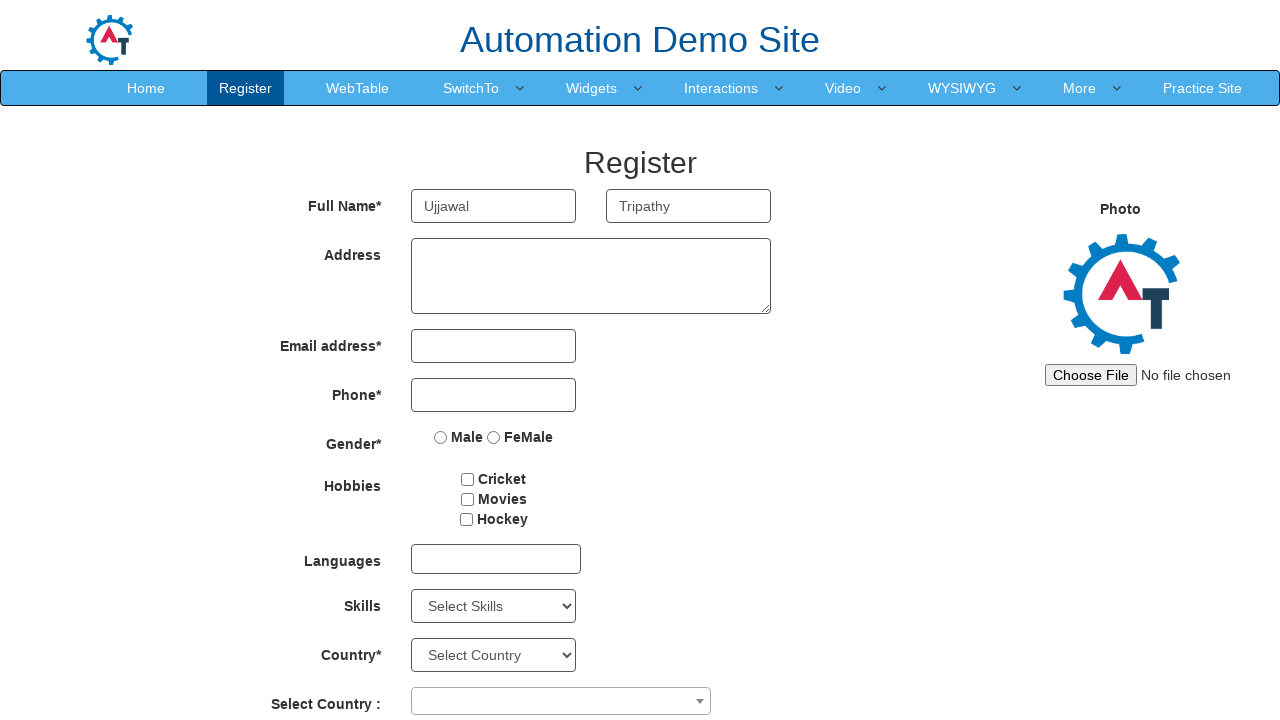

Filled address field with 'Station Road, Bihiya, Bhojpur' on textarea[ng-model='Adress']
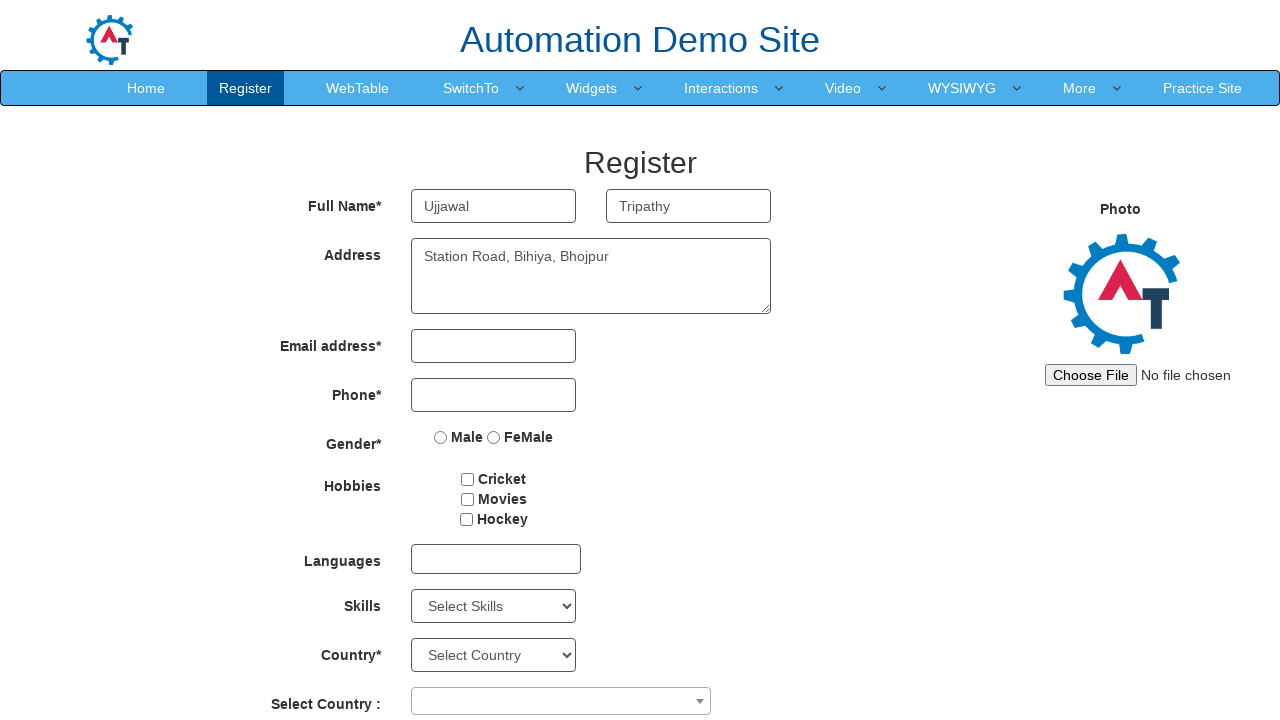

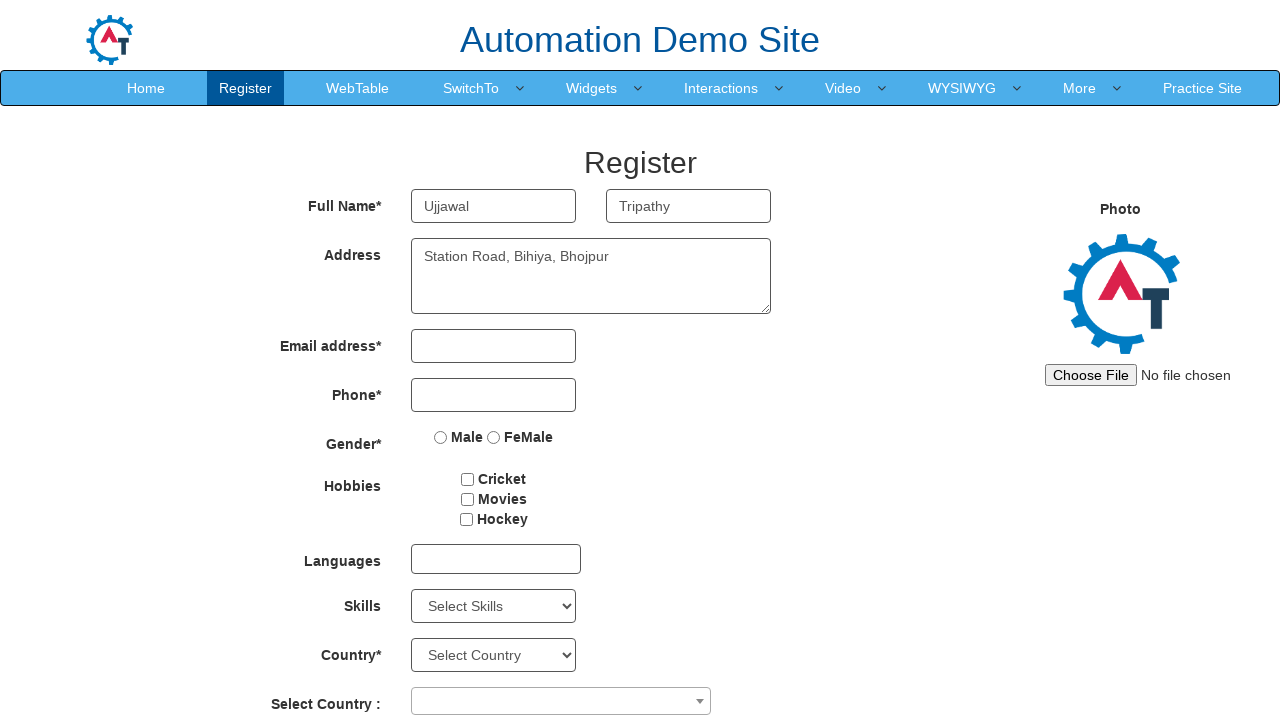